Tests various alert interactions including simple alerts, timer-based alerts, and prompt alerts with text input on a demo QA website

Starting URL: https://demoqa.com/alerts

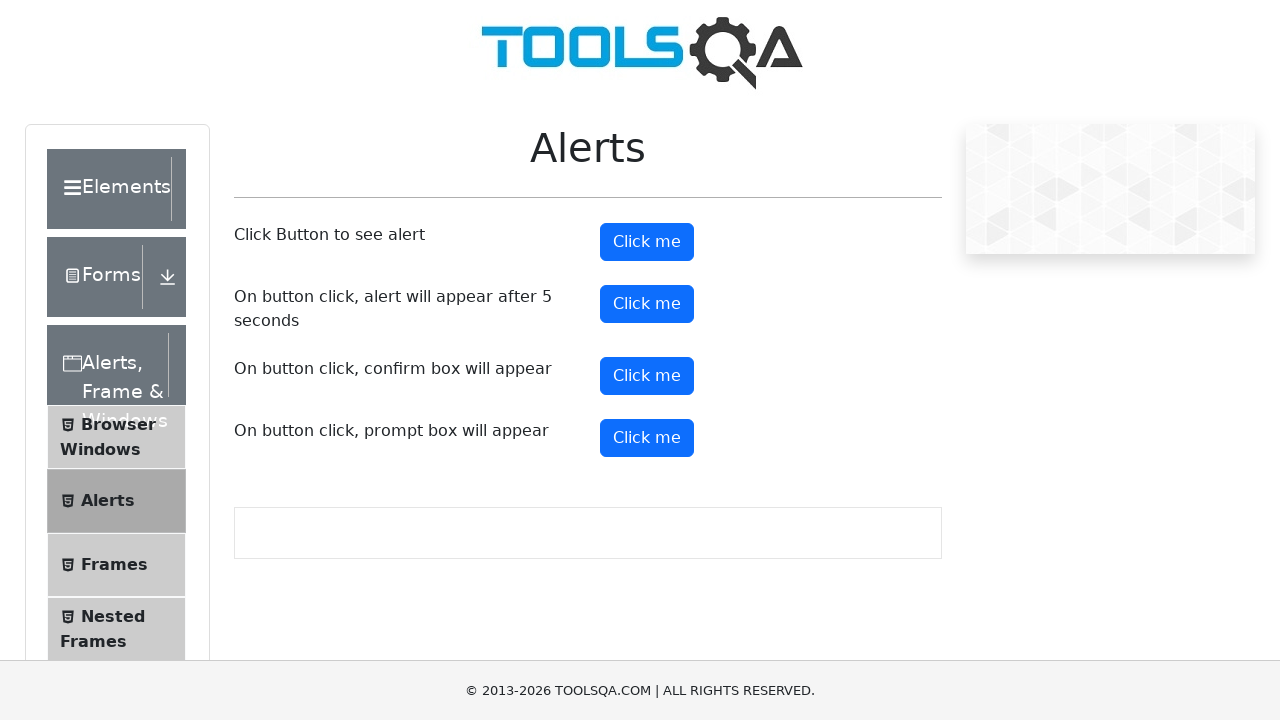

Clicked first alert button (simple alert) at (647, 242) on (//button[text()='Click me'])[1]
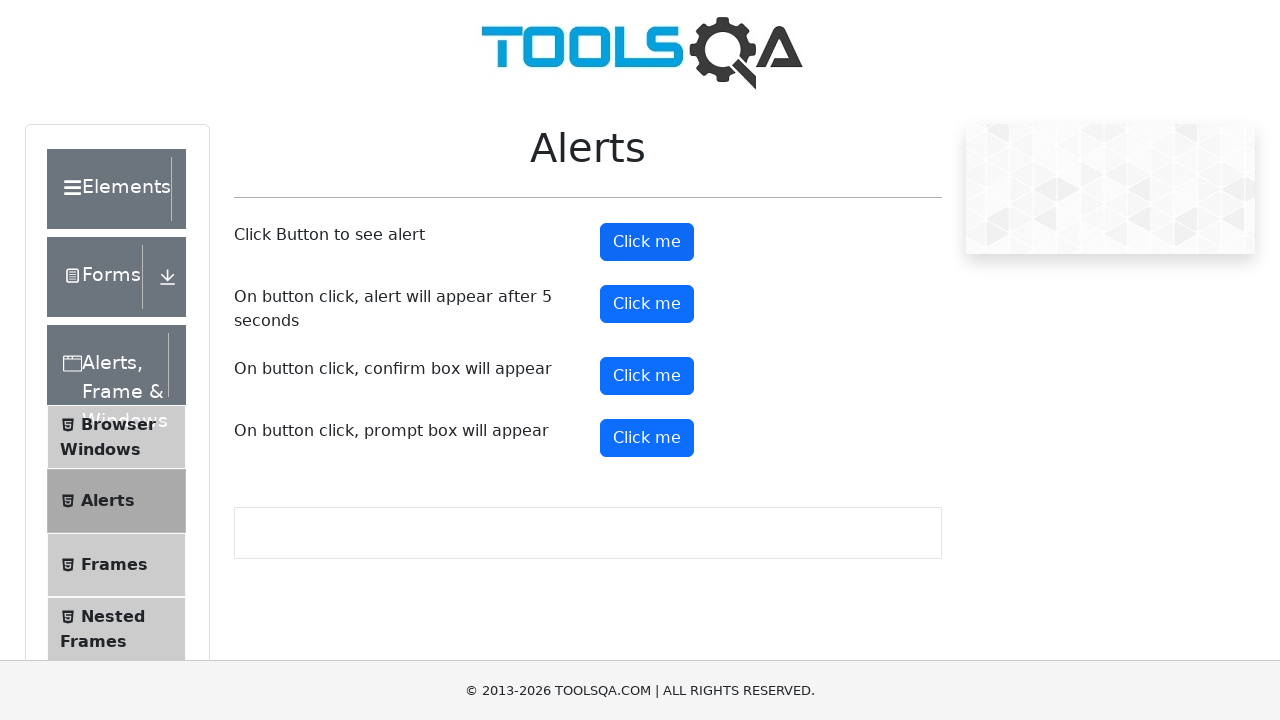

Set up dialog handler to accept simple alert
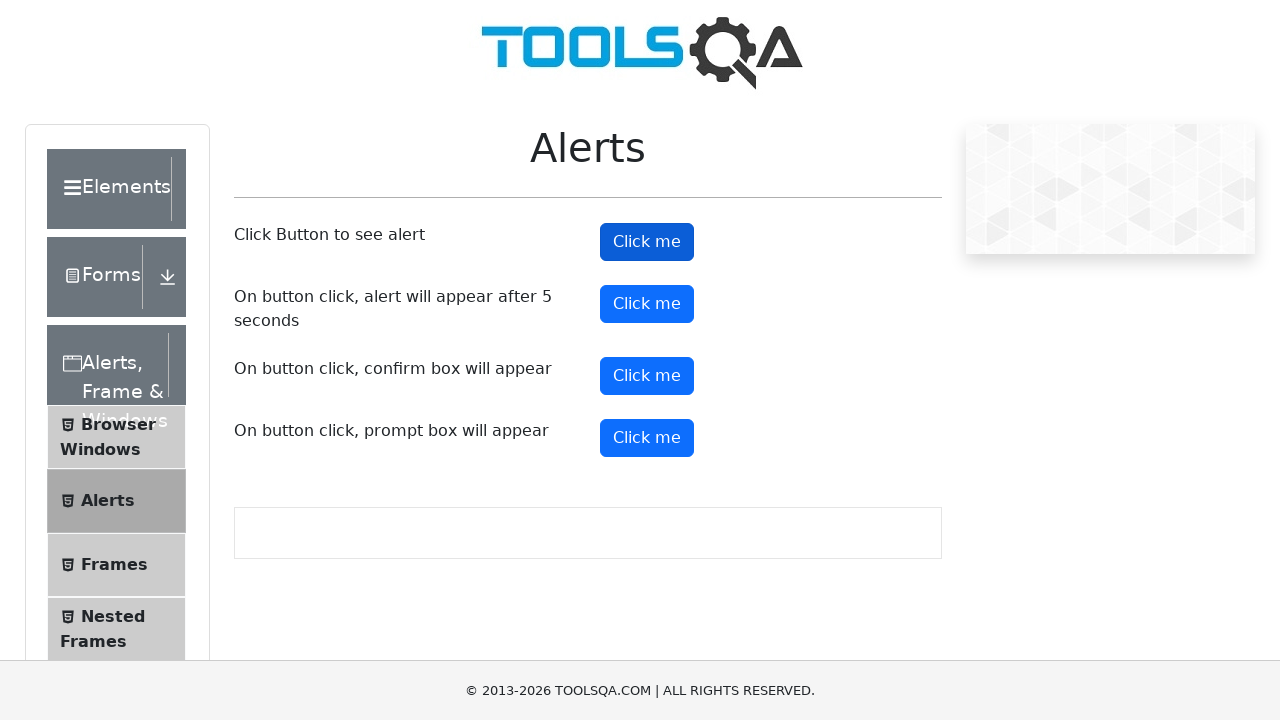

Scrolled timer alert button into view
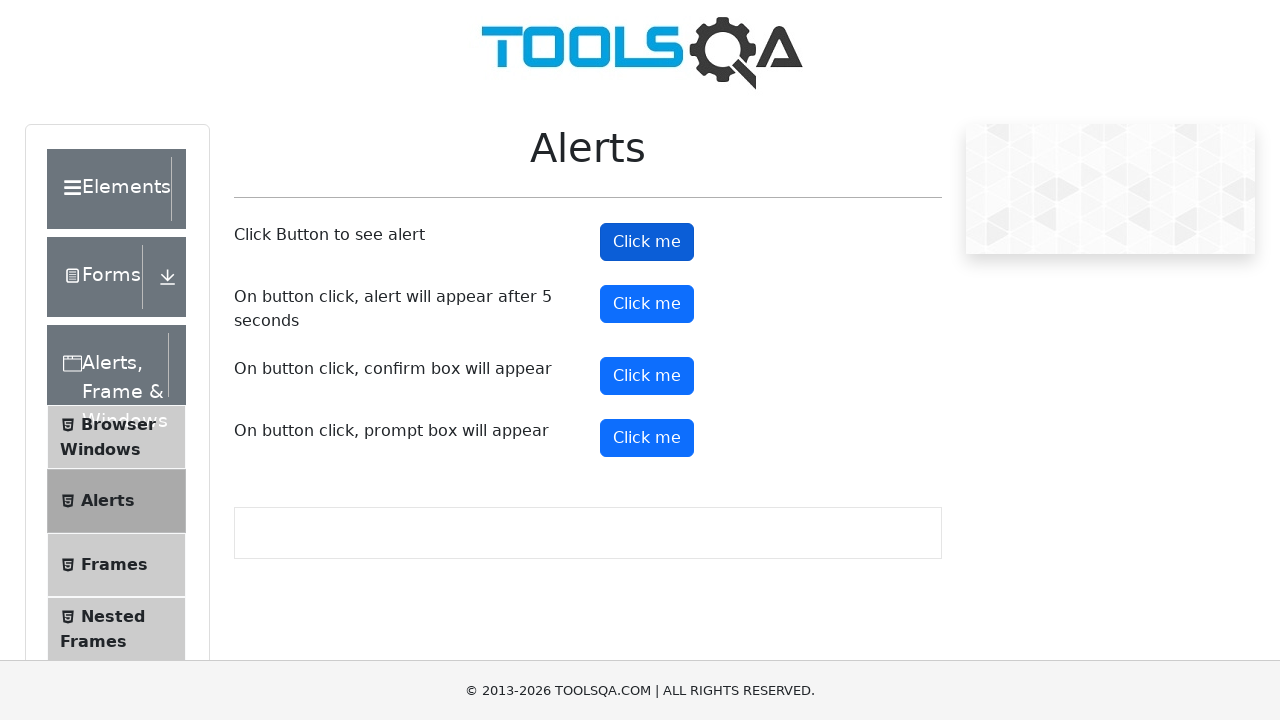

Clicked timer alert button at (647, 304) on #timerAlertButton
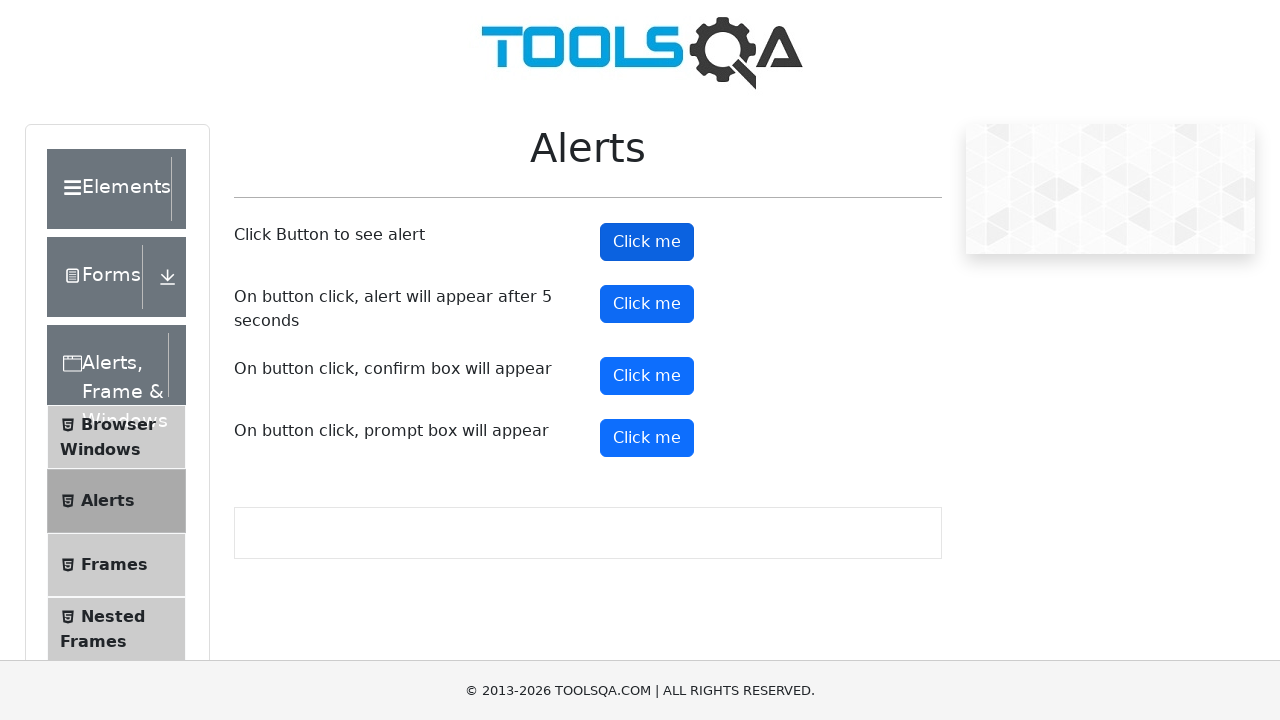

Waited 6 seconds for timer-based alert to appear
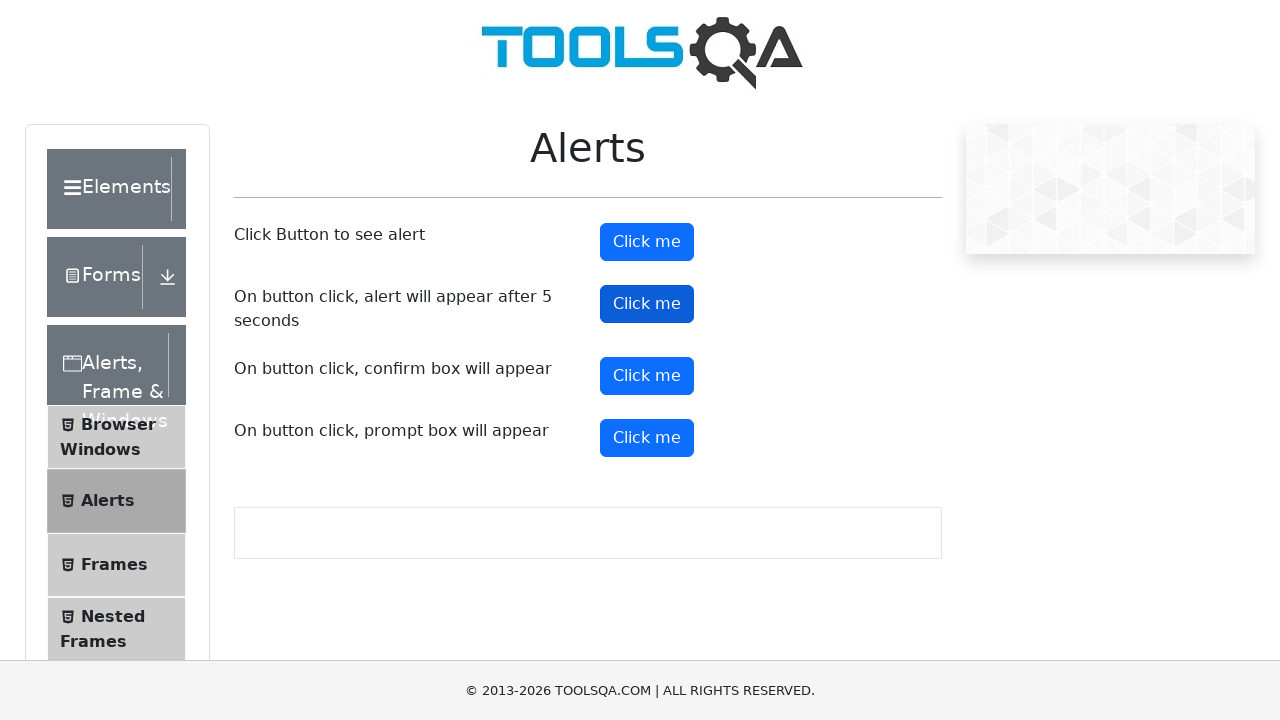

Scrolled prompt alert button into view
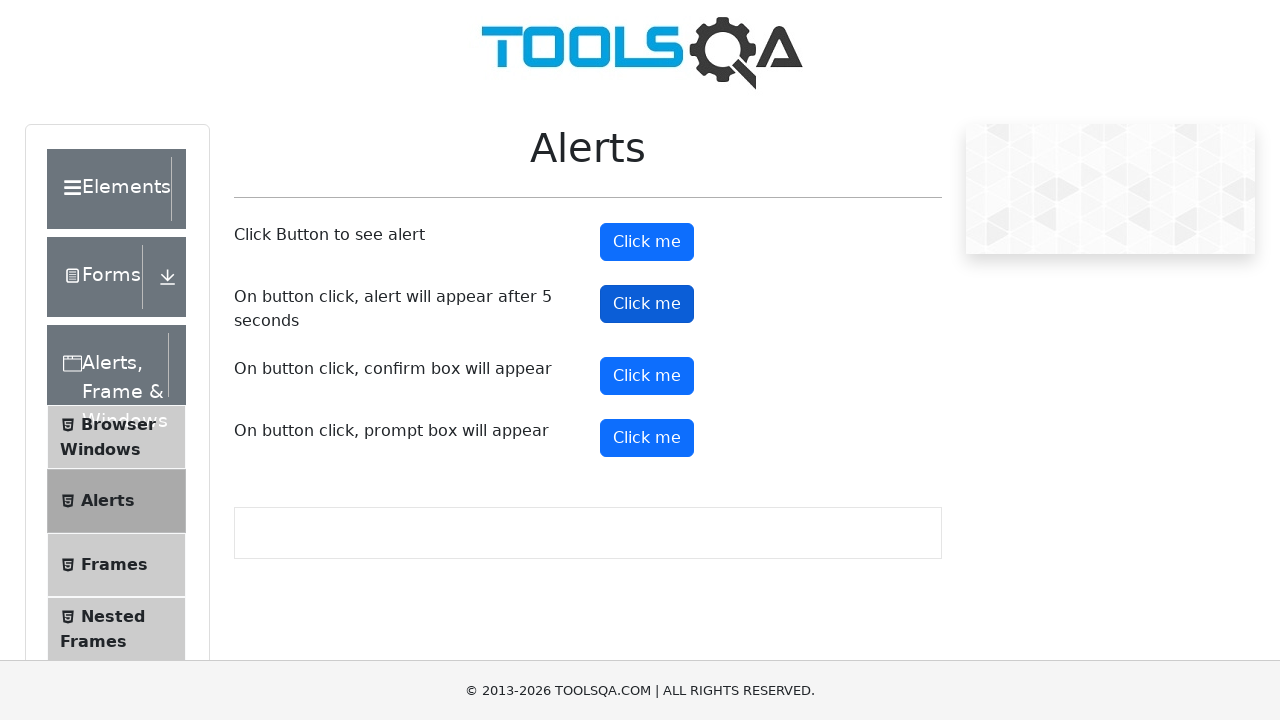

Clicked prompt alert button at (647, 438) on #promtButton
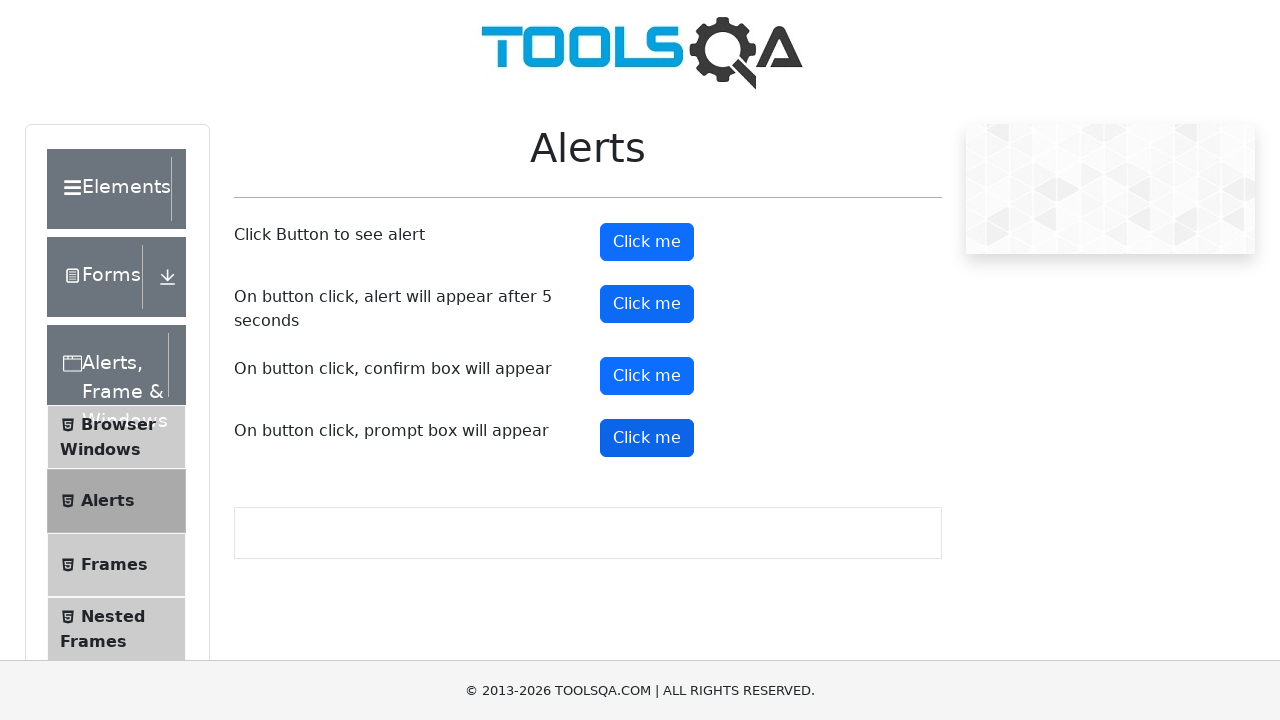

Set up dialog handler to accept prompt alert with text input 'abhya kumar'
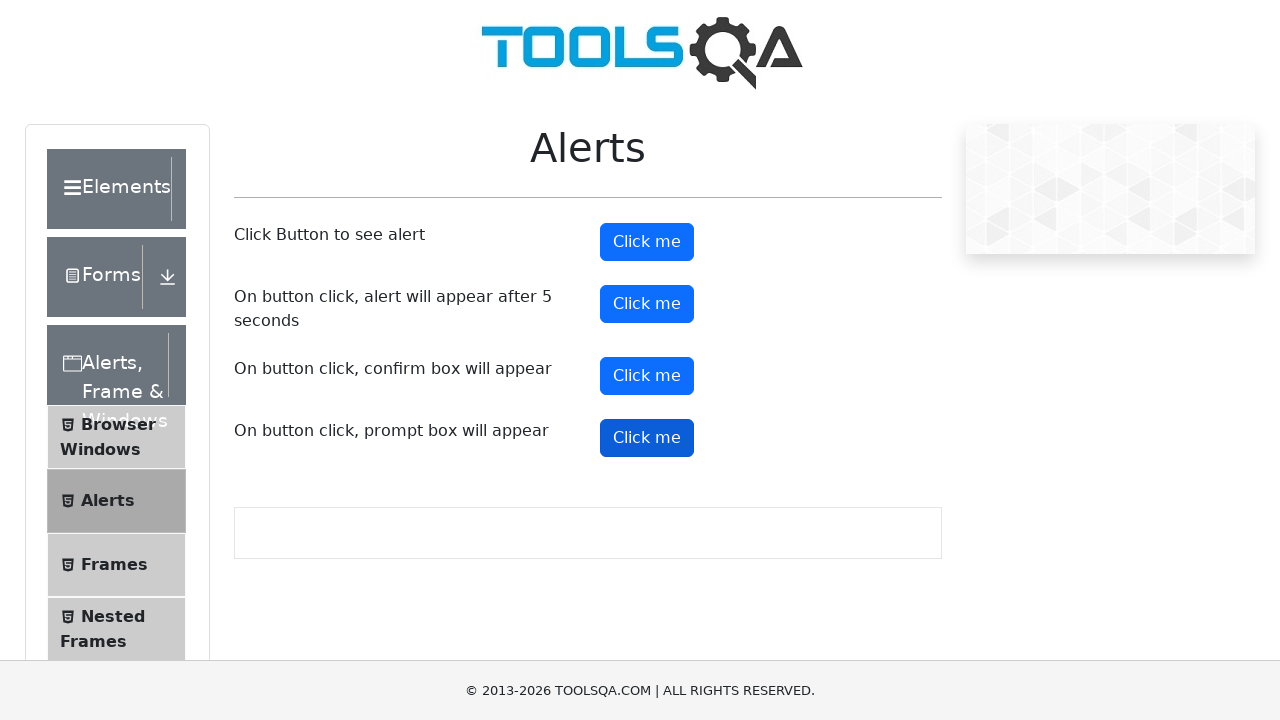

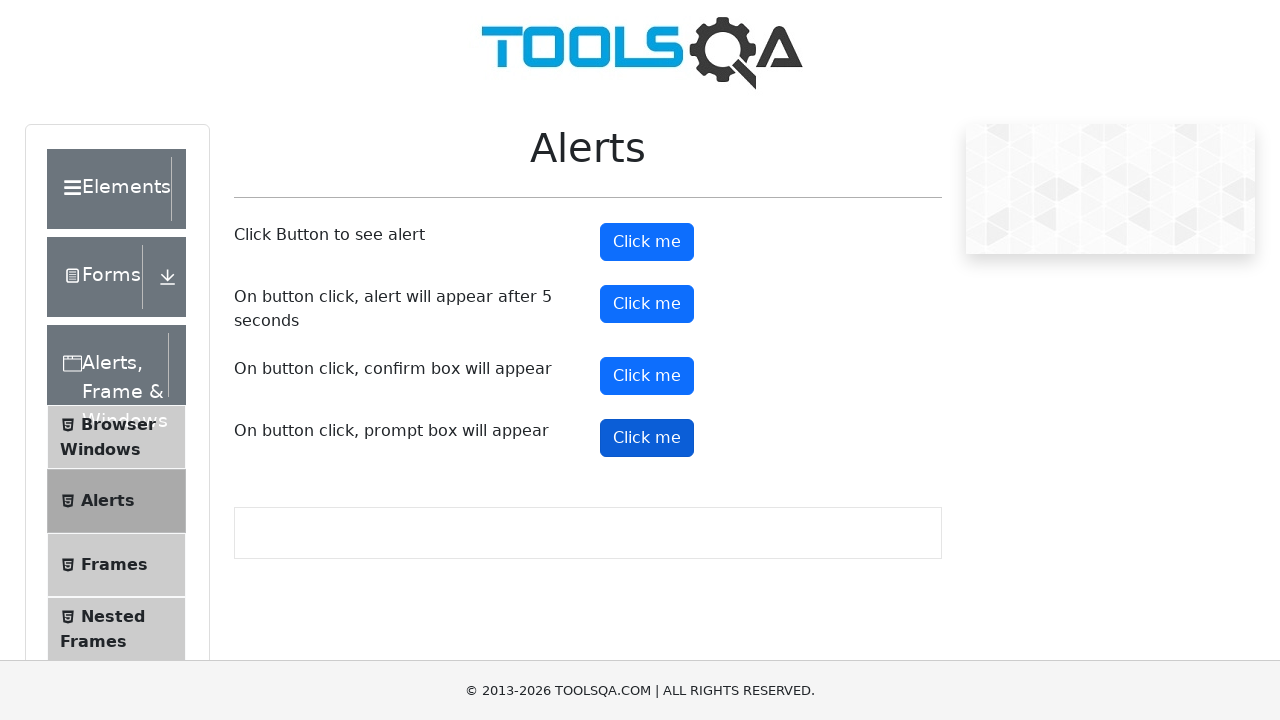